Tests iframe handling by switching to an iframe, verifying text element is displayed, then switching back to parent frame and clicking a link

Starting URL: https://the-internet.herokuapp.com/iframe

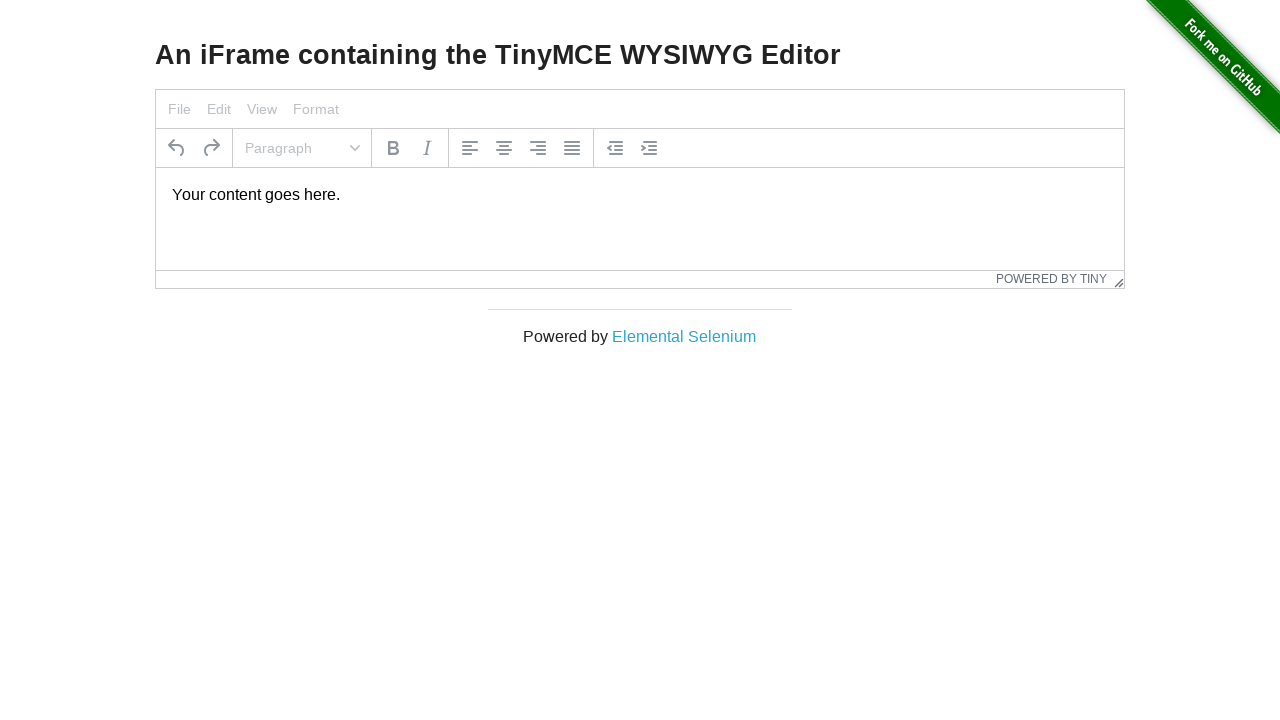

Located iframe with ID 'mce_0_ifr'
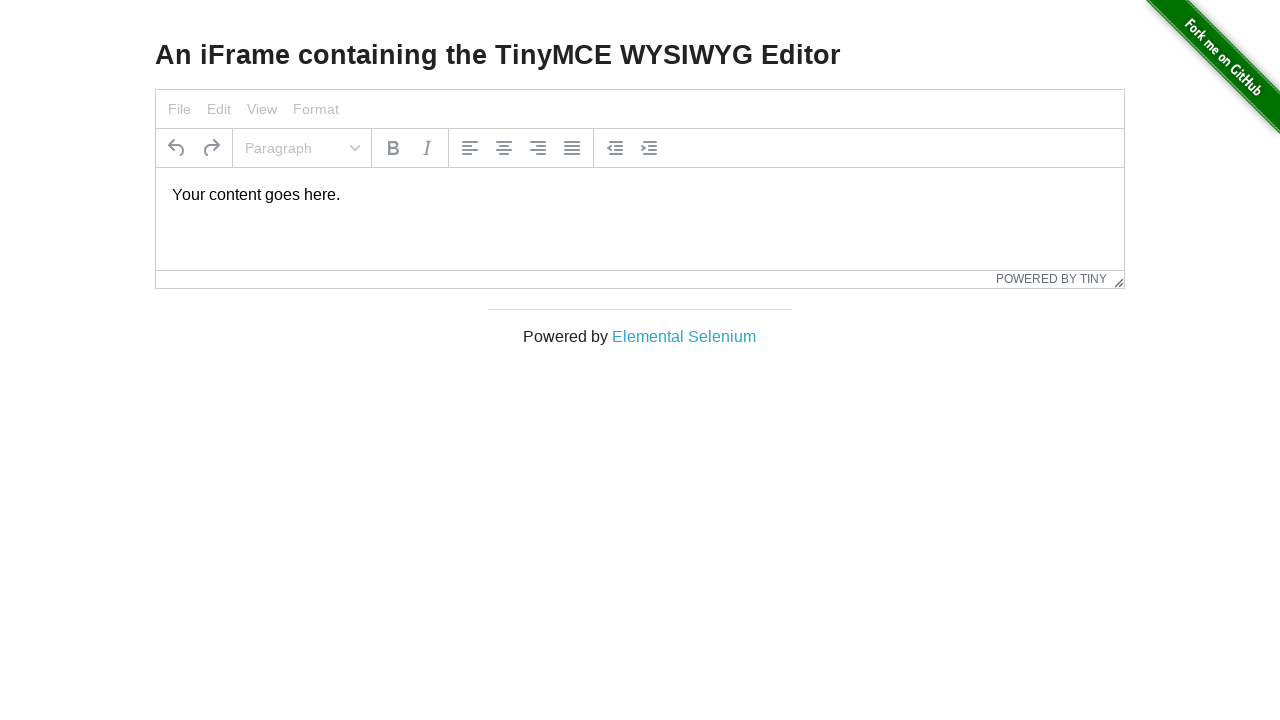

Verified paragraph element is visible inside iframe
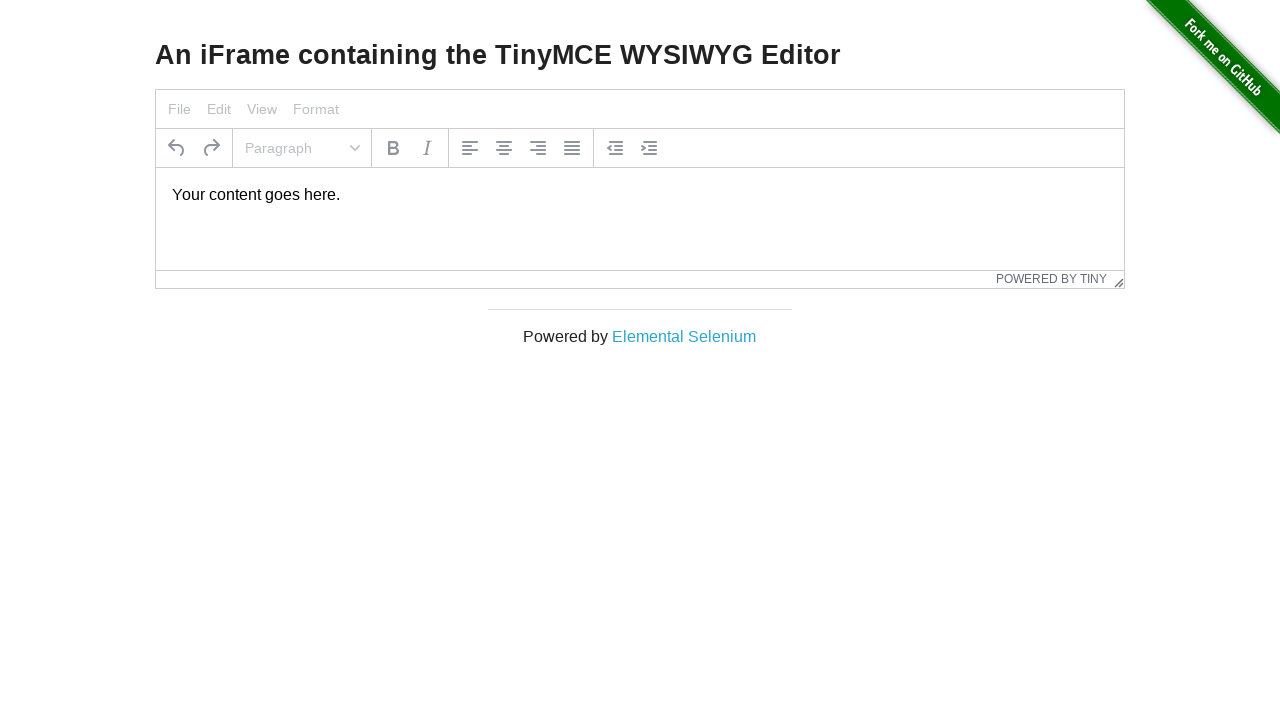

Clicked 'Elemental Selenium' link in parent frame at (684, 336) on text=Elemental Selenium
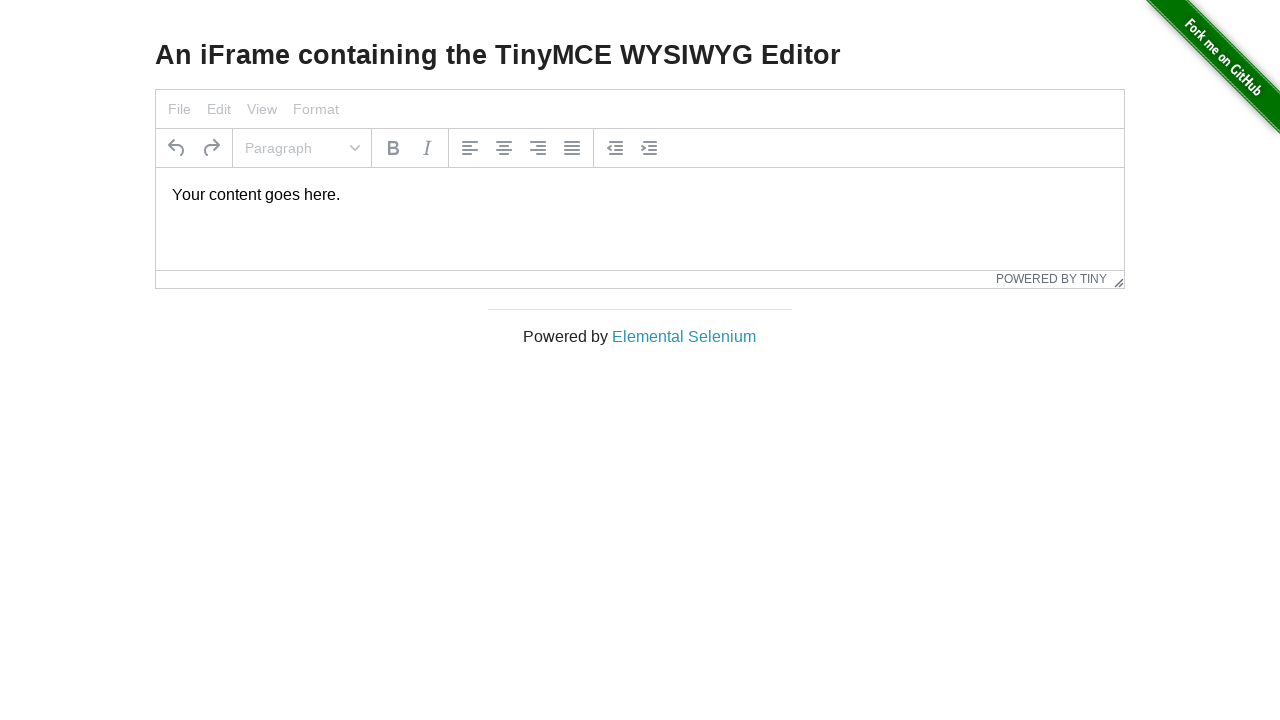

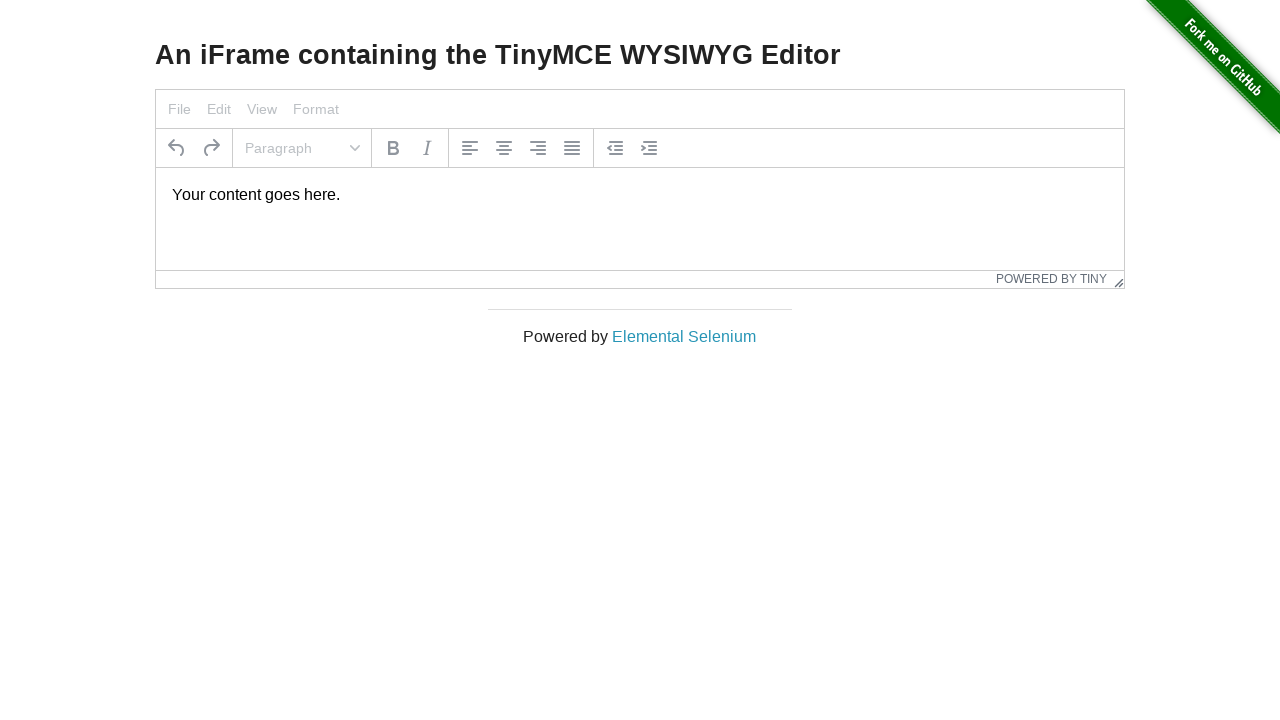